Tests that clicking Clear completed removes completed items from the list

Starting URL: https://demo.playwright.dev/todomvc

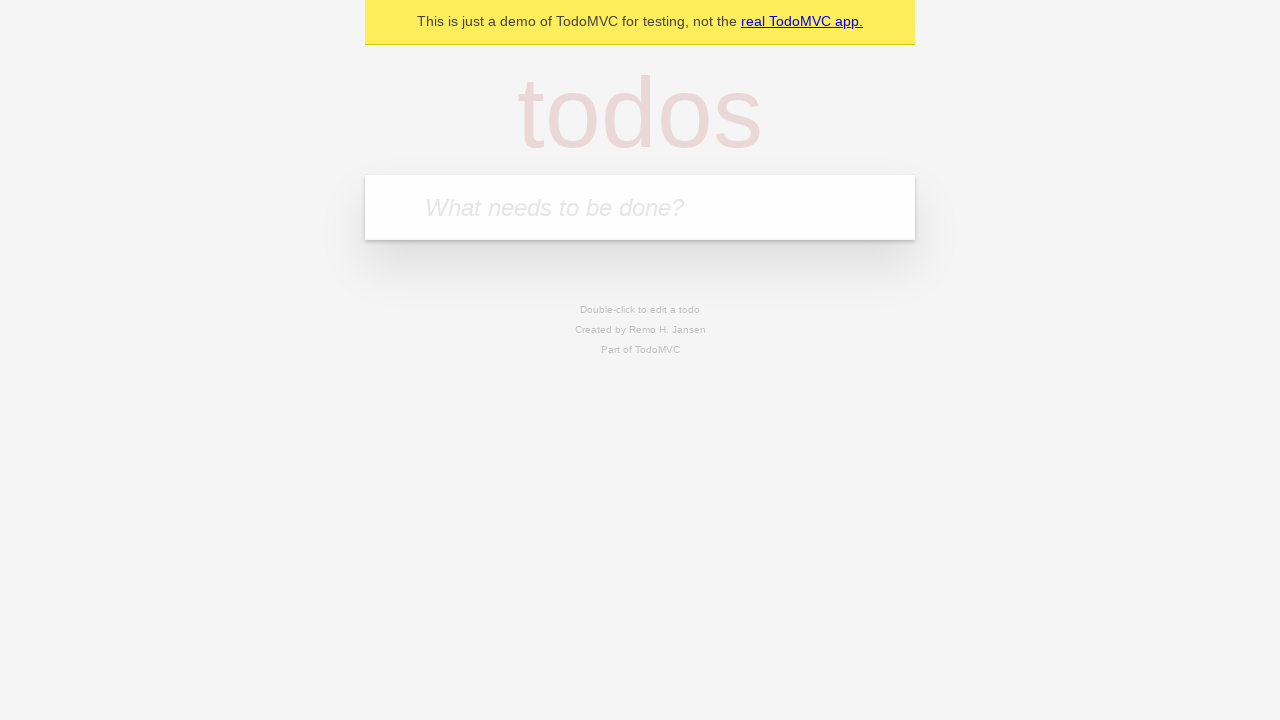

Filled todo input with 'buy some cheese' on internal:attr=[placeholder="What needs to be done?"i]
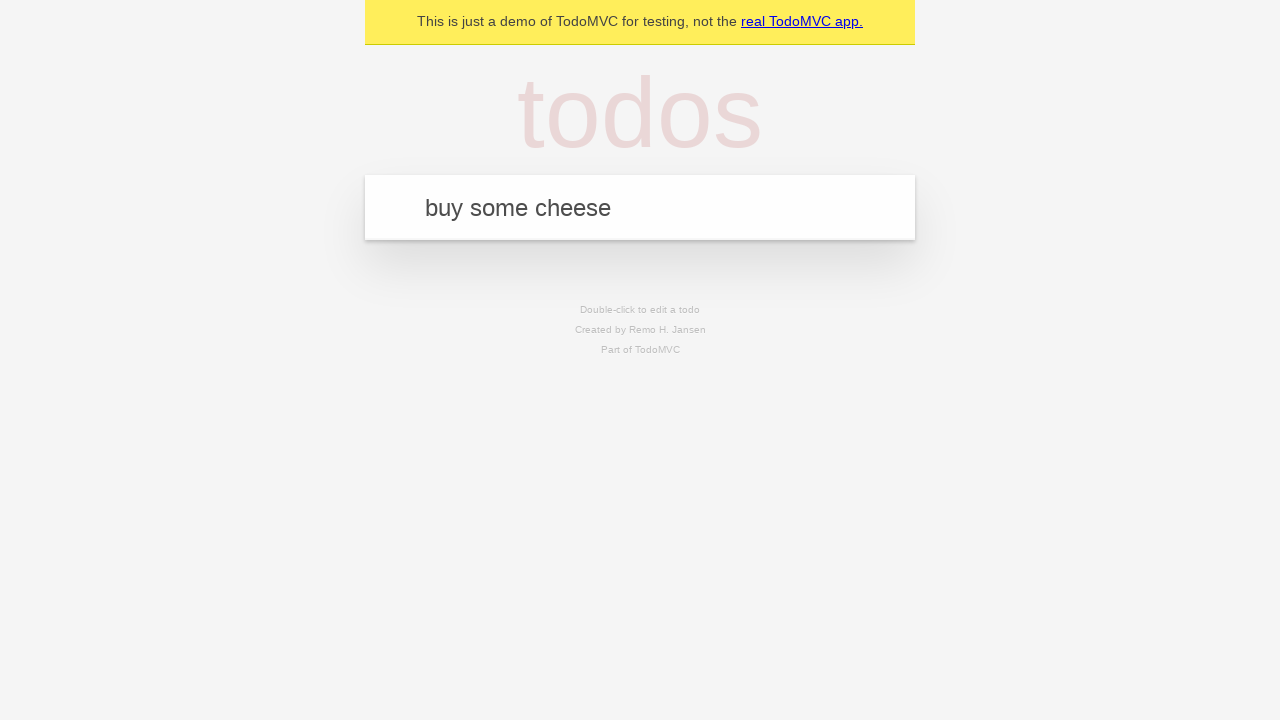

Pressed Enter to create todo 'buy some cheese' on internal:attr=[placeholder="What needs to be done?"i]
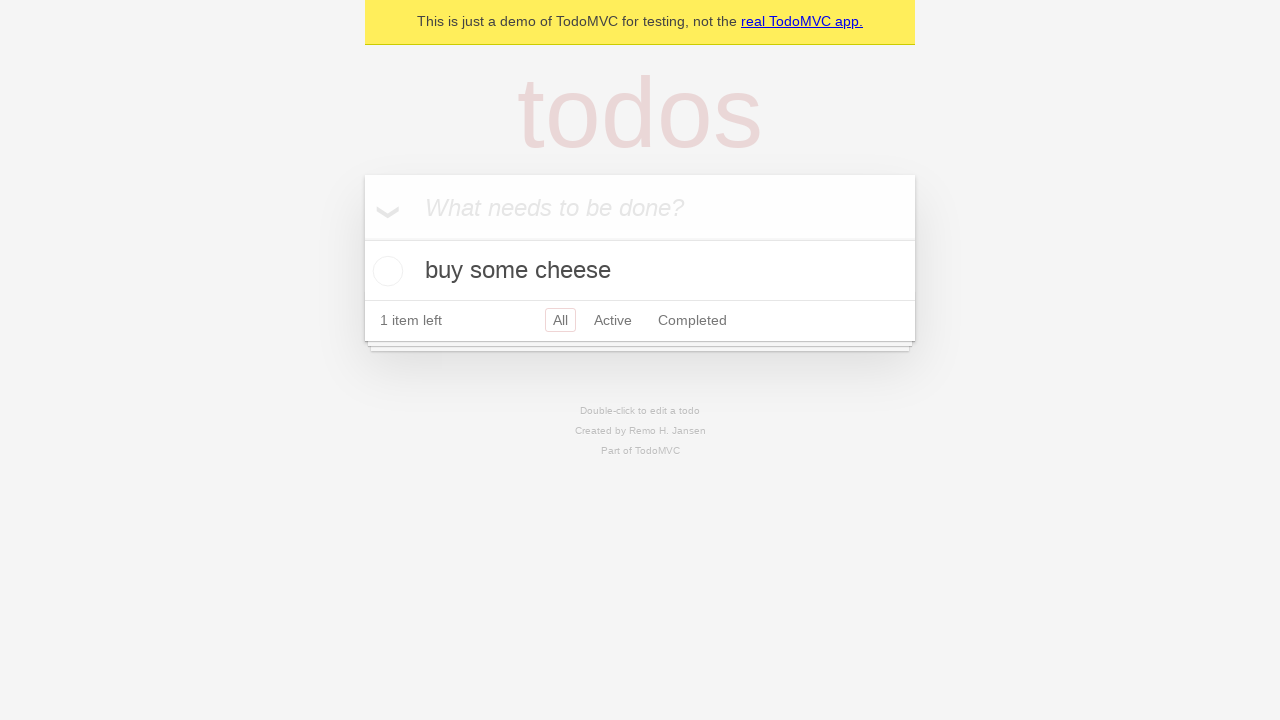

Filled todo input with 'feed the cat' on internal:attr=[placeholder="What needs to be done?"i]
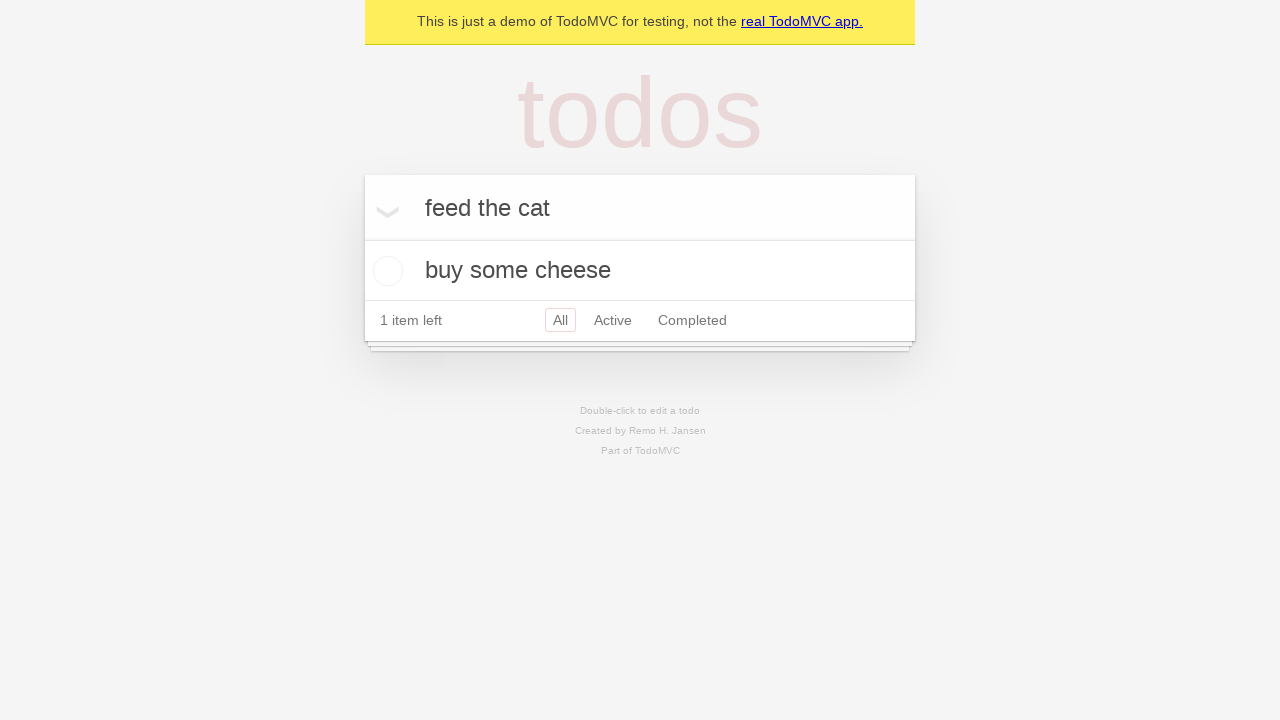

Pressed Enter to create todo 'feed the cat' on internal:attr=[placeholder="What needs to be done?"i]
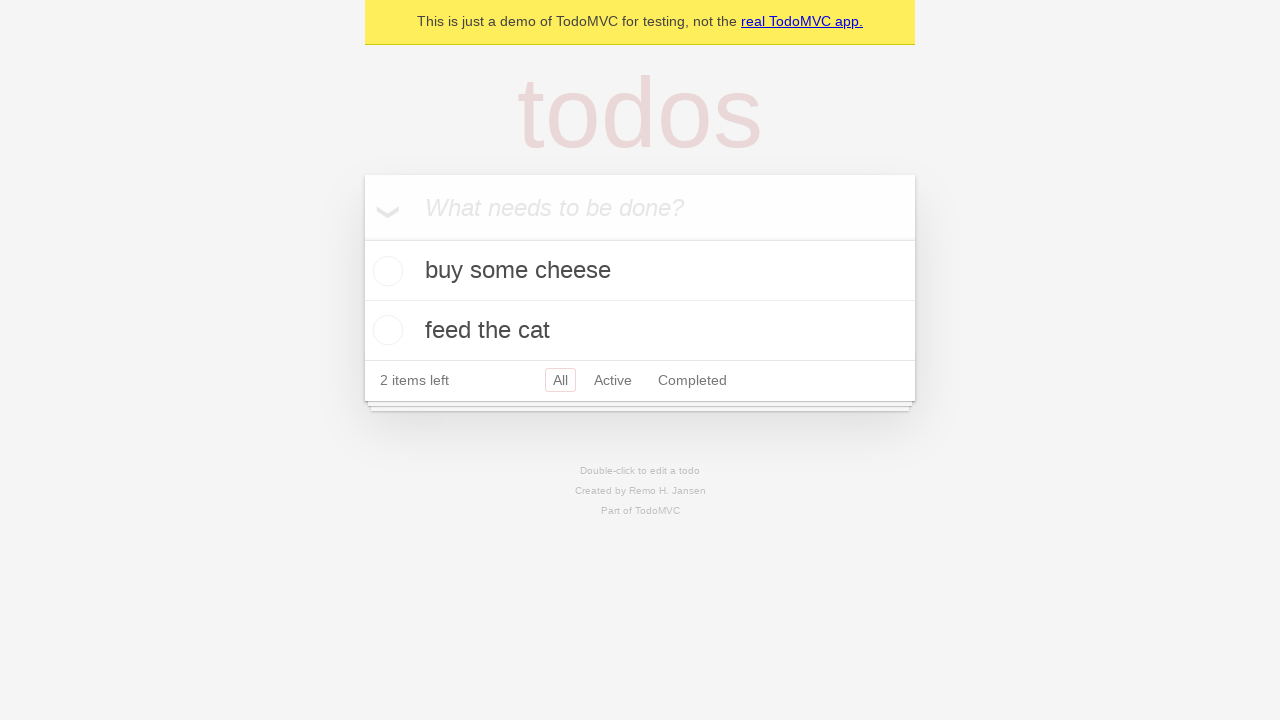

Filled todo input with 'book a doctors appointment' on internal:attr=[placeholder="What needs to be done?"i]
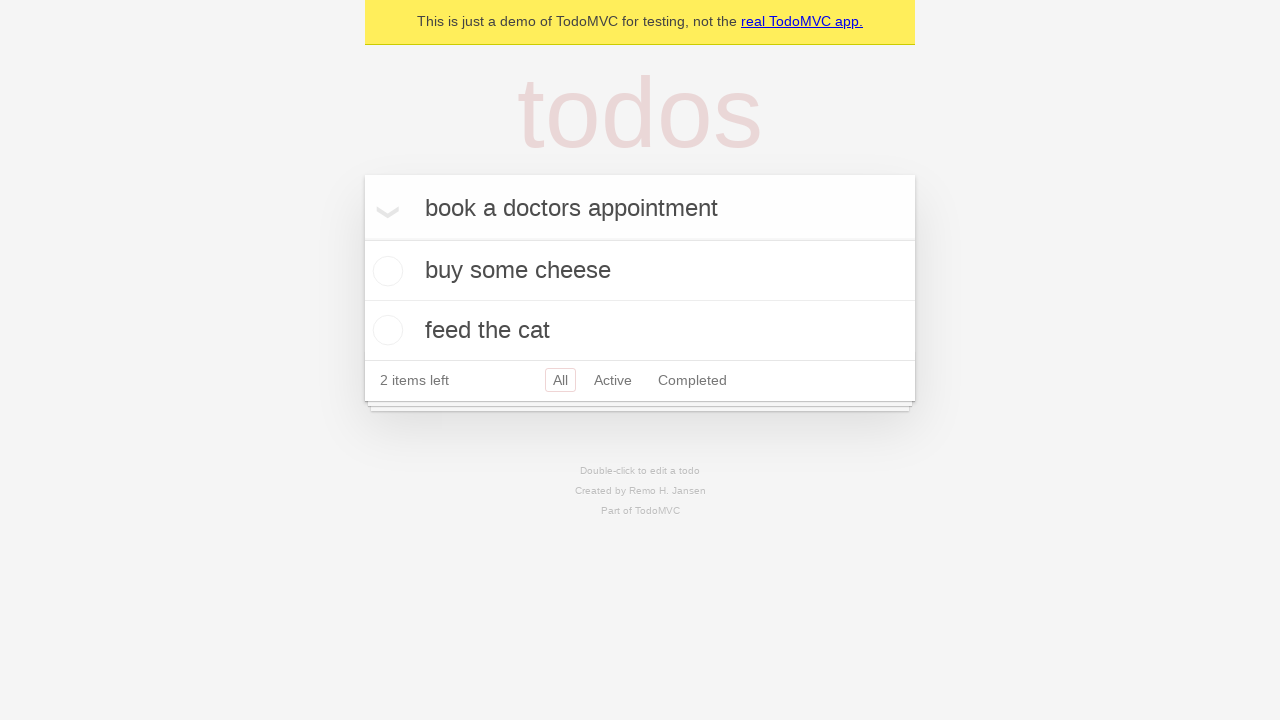

Pressed Enter to create todo 'book a doctors appointment' on internal:attr=[placeholder="What needs to be done?"i]
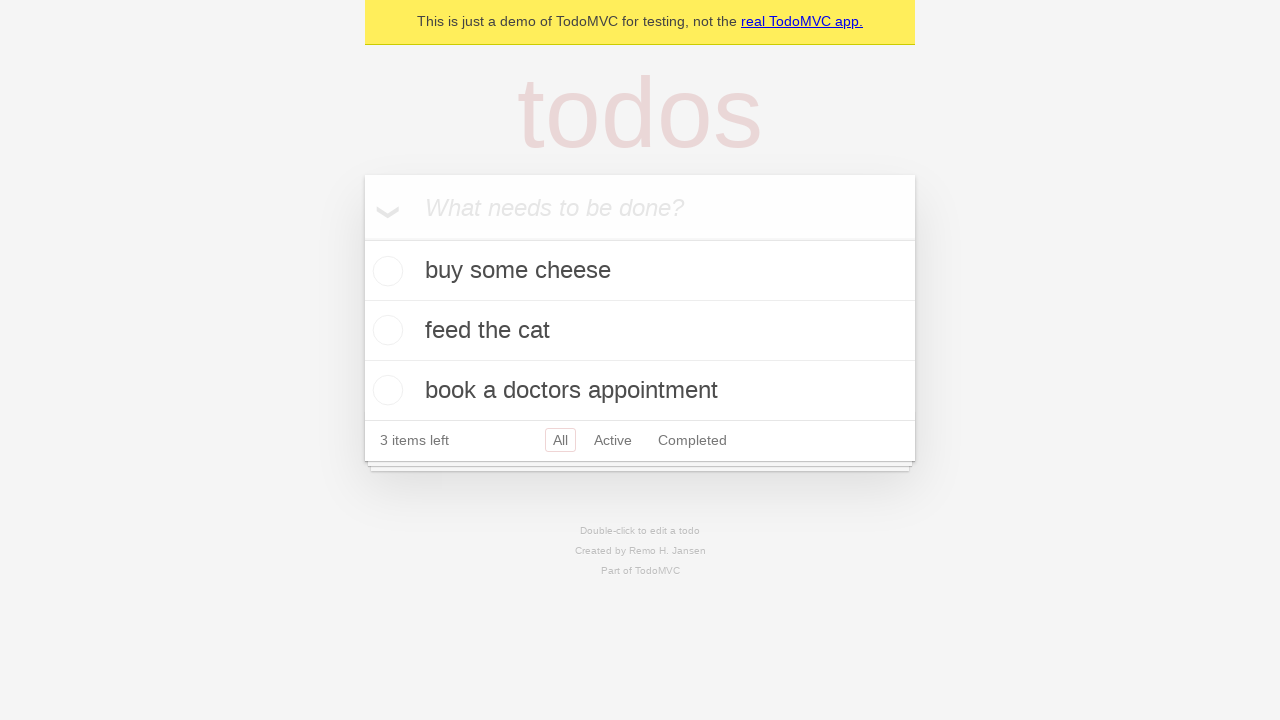

Waited for all 3 todos to be created
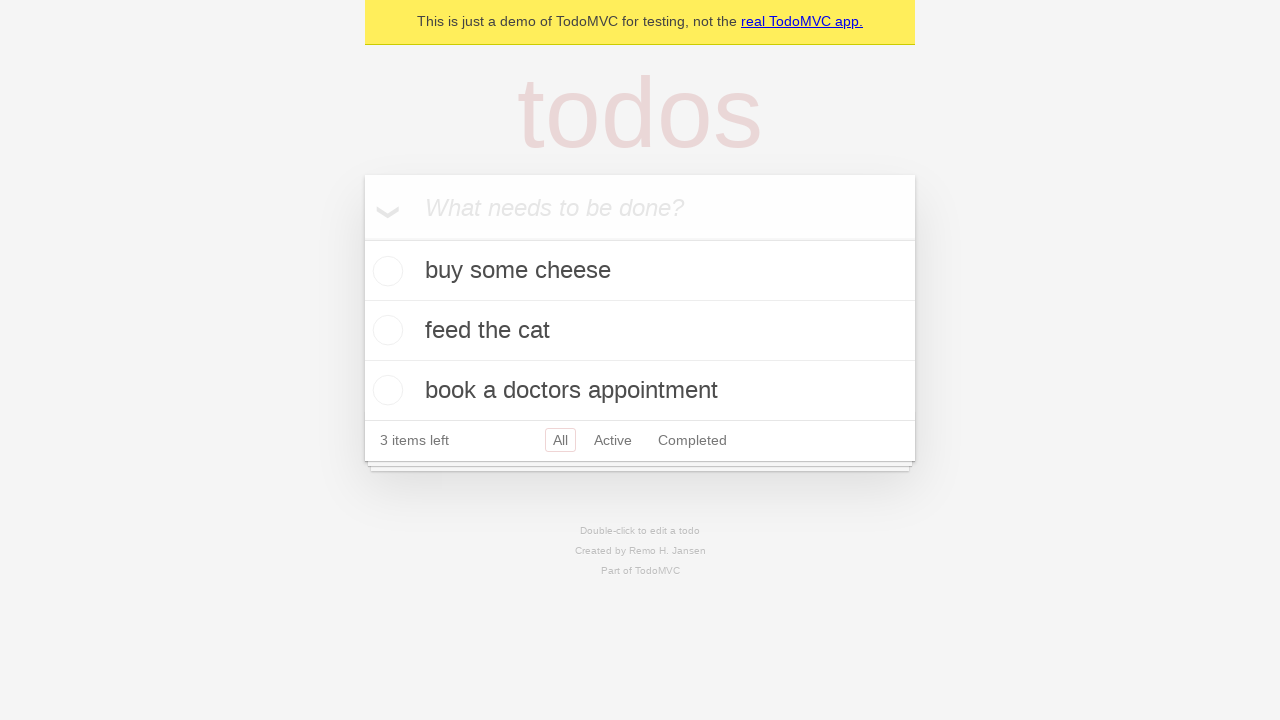

Located all todo items
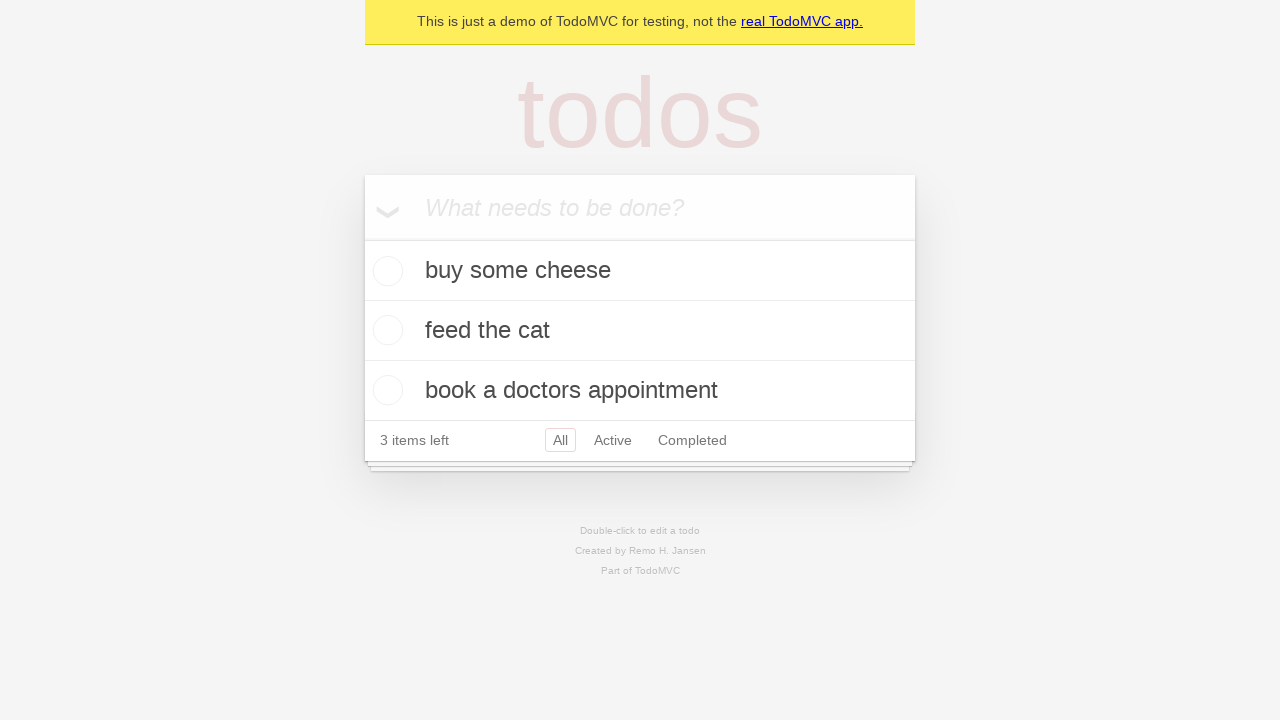

Checked the second todo item as completed at (385, 330) on internal:testid=[data-testid="todo-item"s] >> nth=1 >> internal:role=checkbox
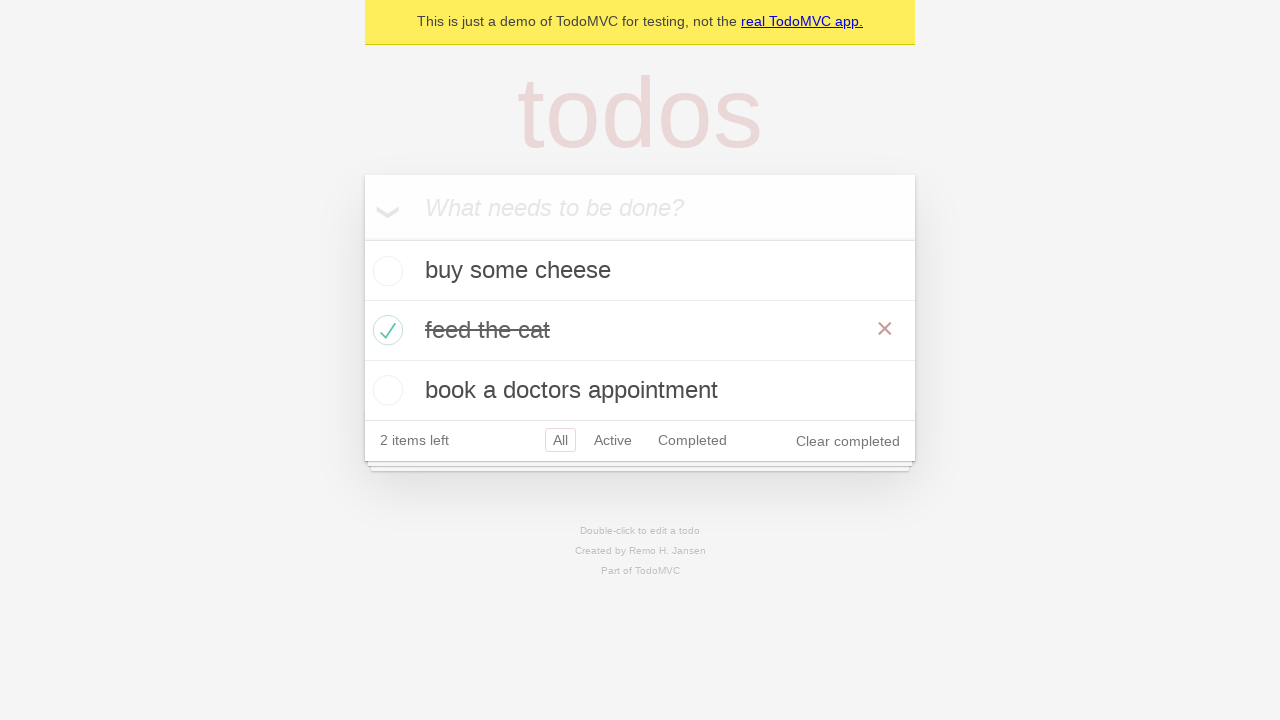

Clicked 'Clear completed' button to remove completed items at (848, 441) on internal:role=button[name="Clear completed"i]
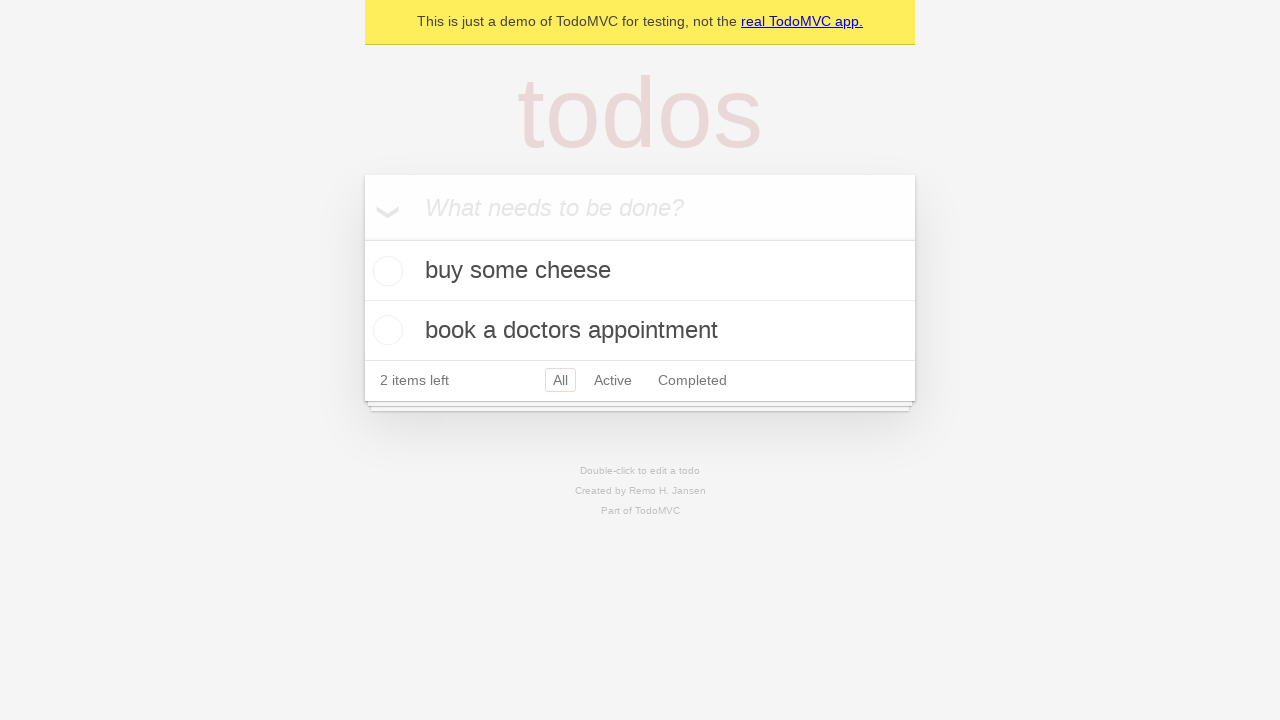

Waited for completed item to be removed, 2 items remaining
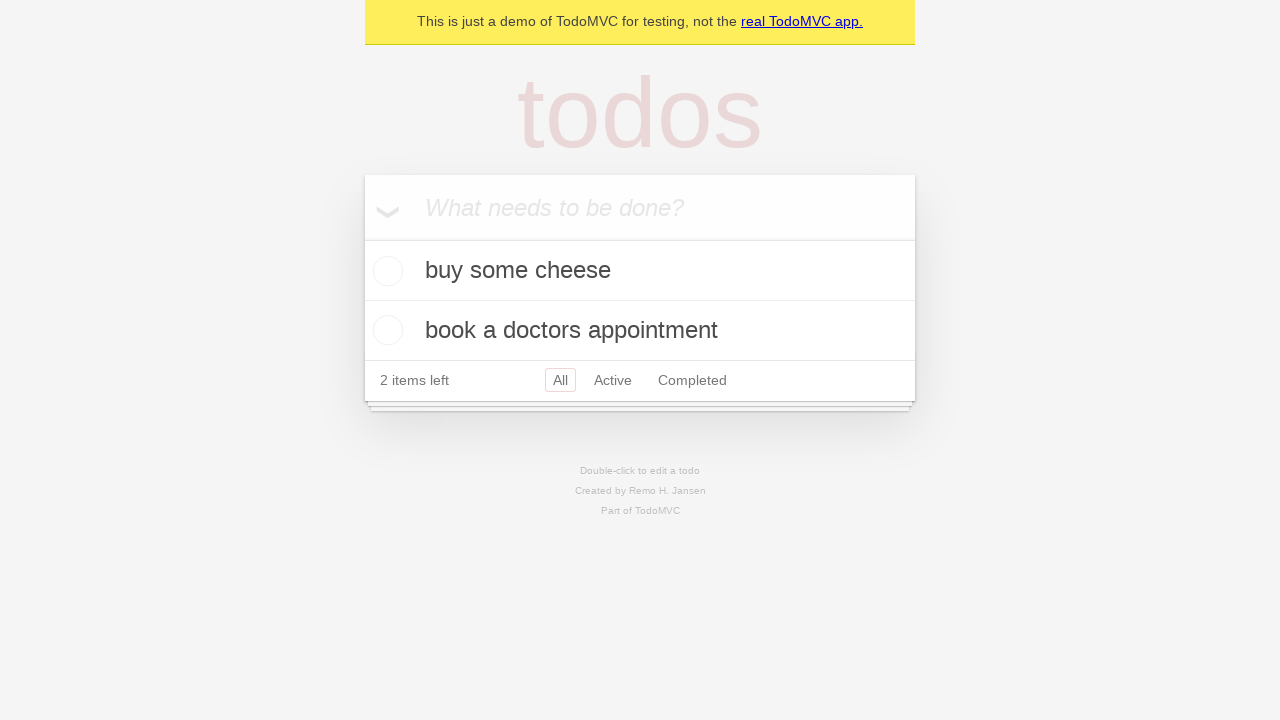

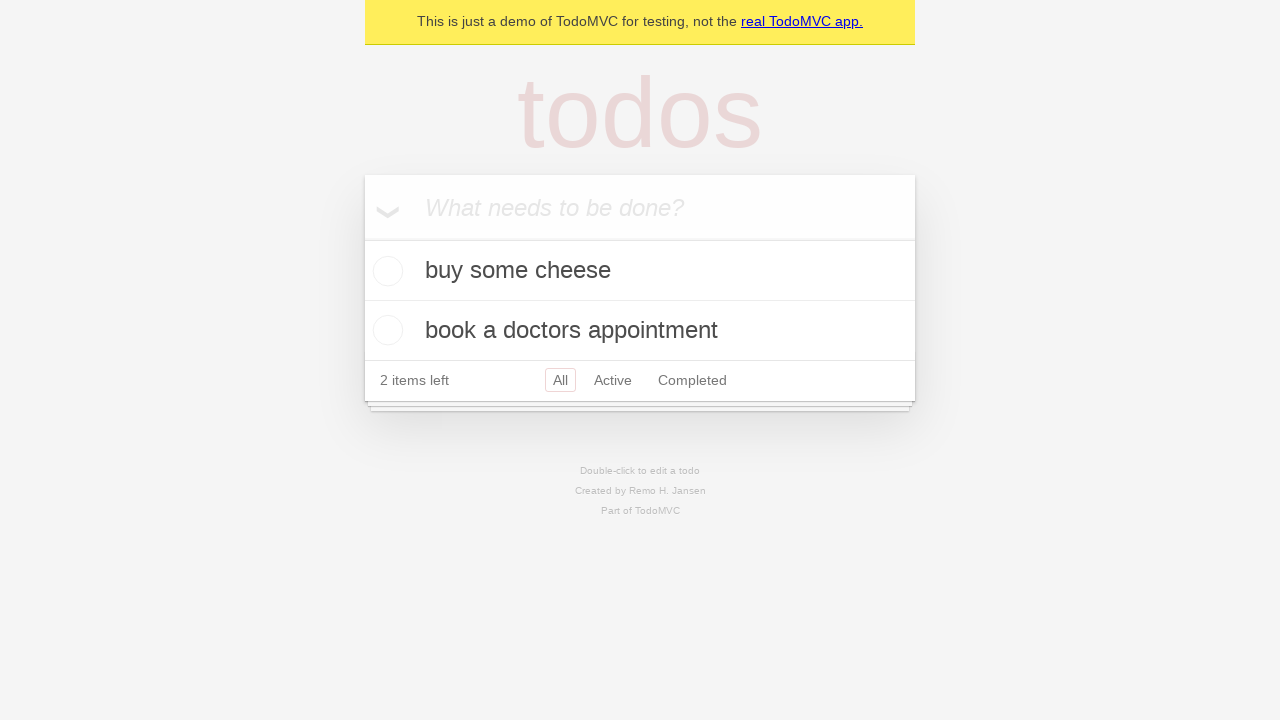